Tests the PyPI search functionality by searching for "selenium" and verifying that search results are displayed

Starting URL: https://pypi.org/

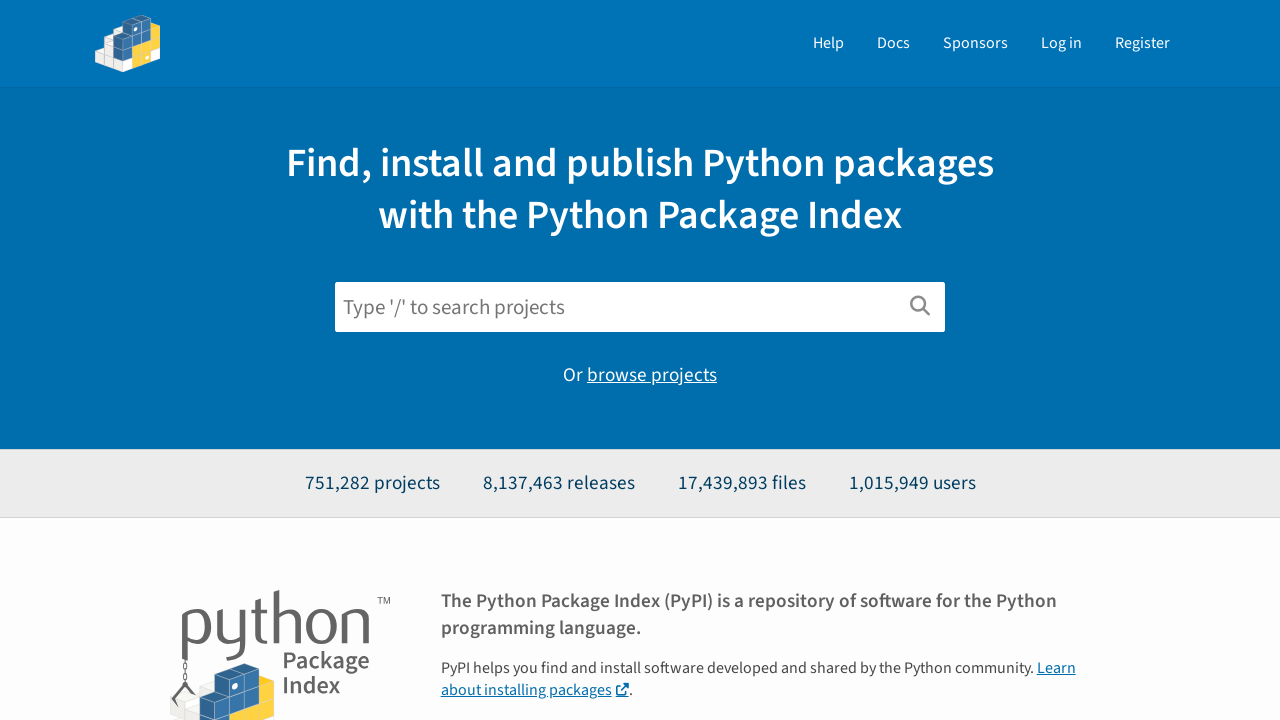

Filled search bar with 'selenium' on #search
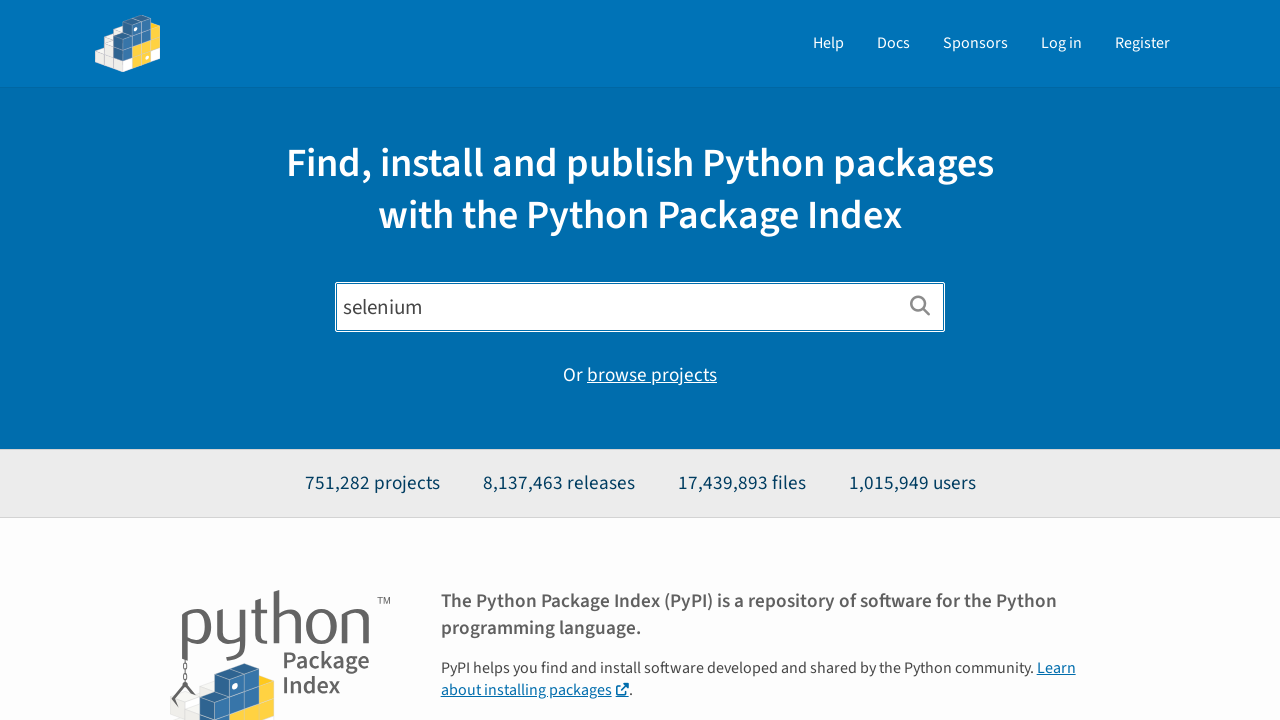

Pressed Enter to submit search
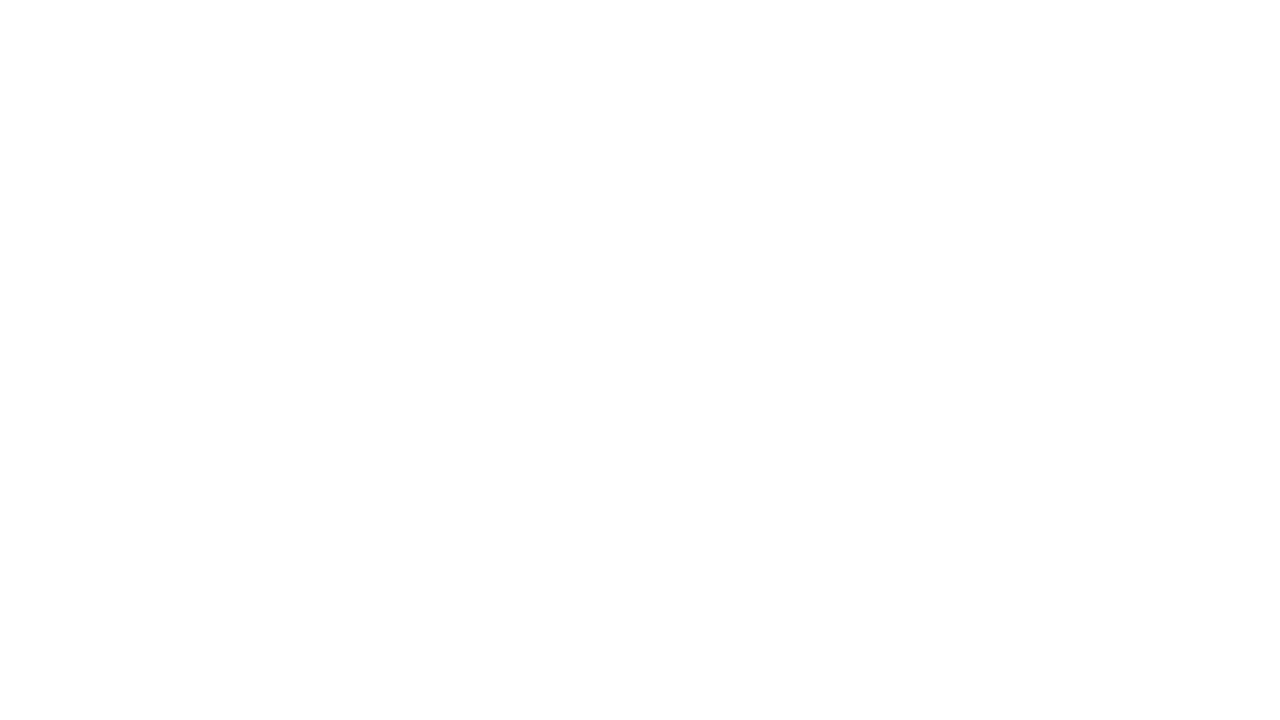

Search results loaded with package snippets
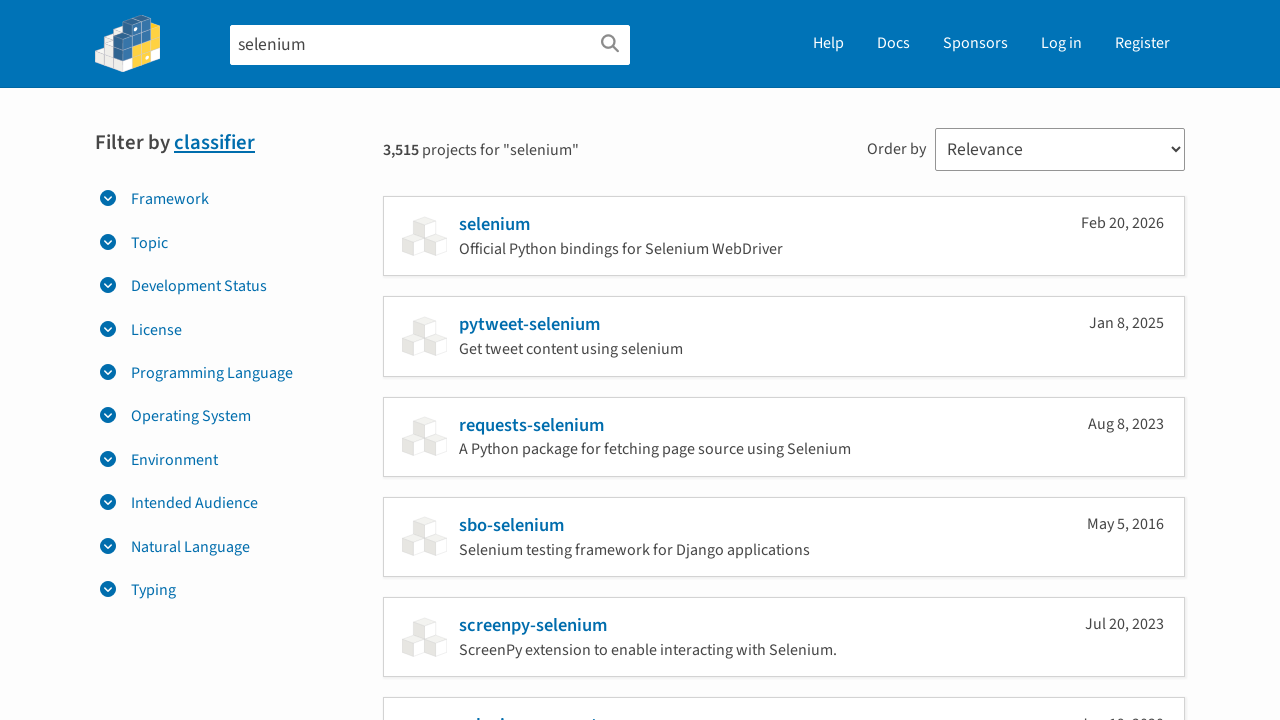

Verified that search results are displayed (no 'no results' message found)
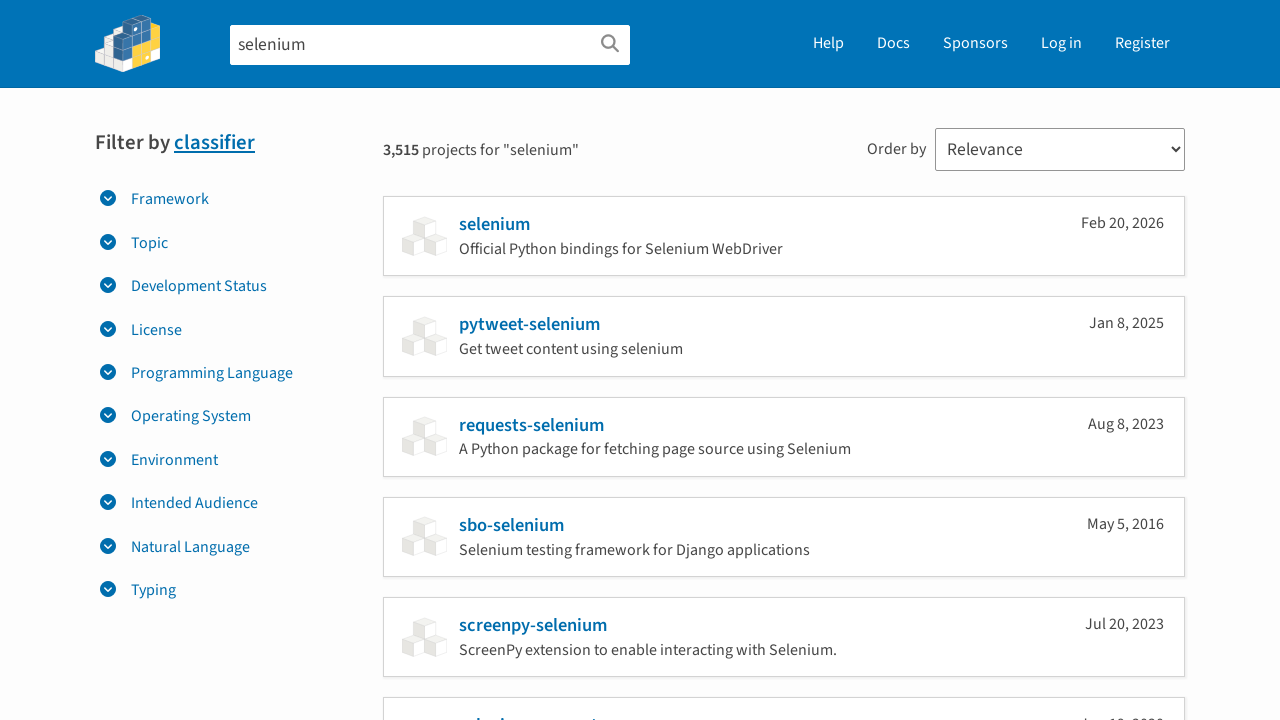

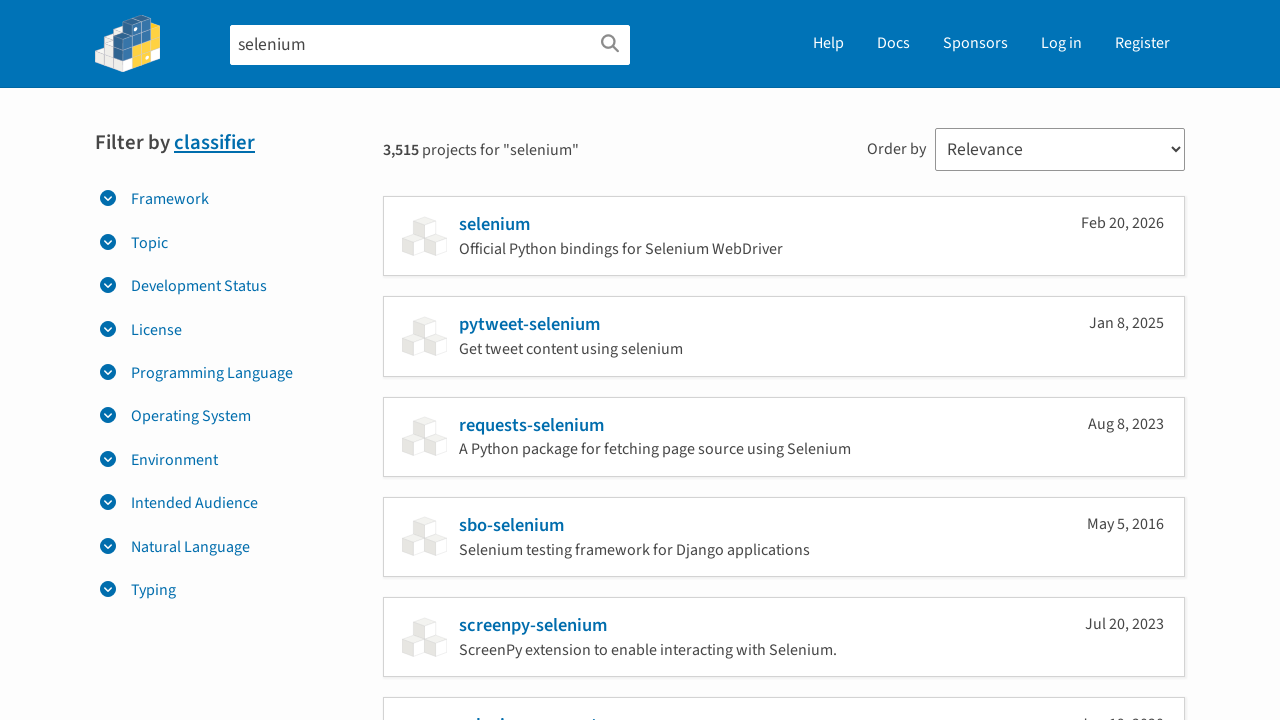